Tests basic form interaction by filling a first name text field on a sample Selenium testing website

Starting URL: https://artoftesting.com/samplesiteforselenium

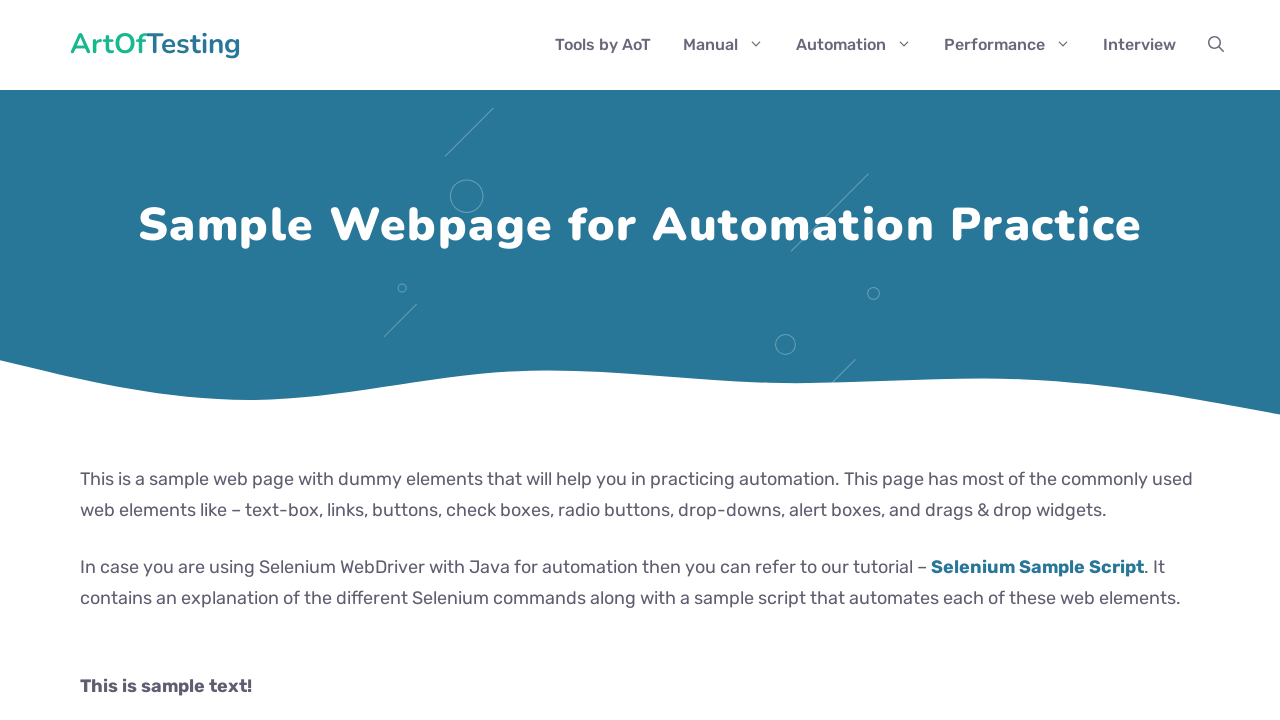

Filled first name text field with 'textbox entered' on input[name='firstName']
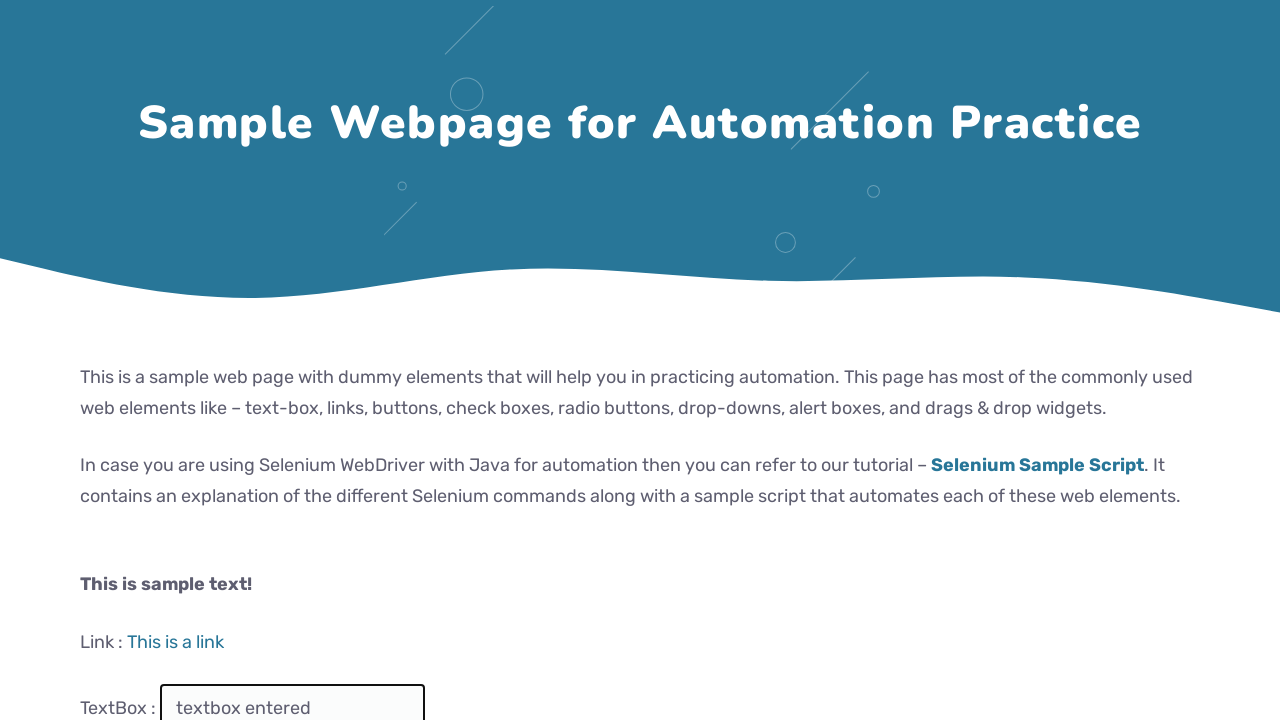

Waited 1 second to verify form input action completed
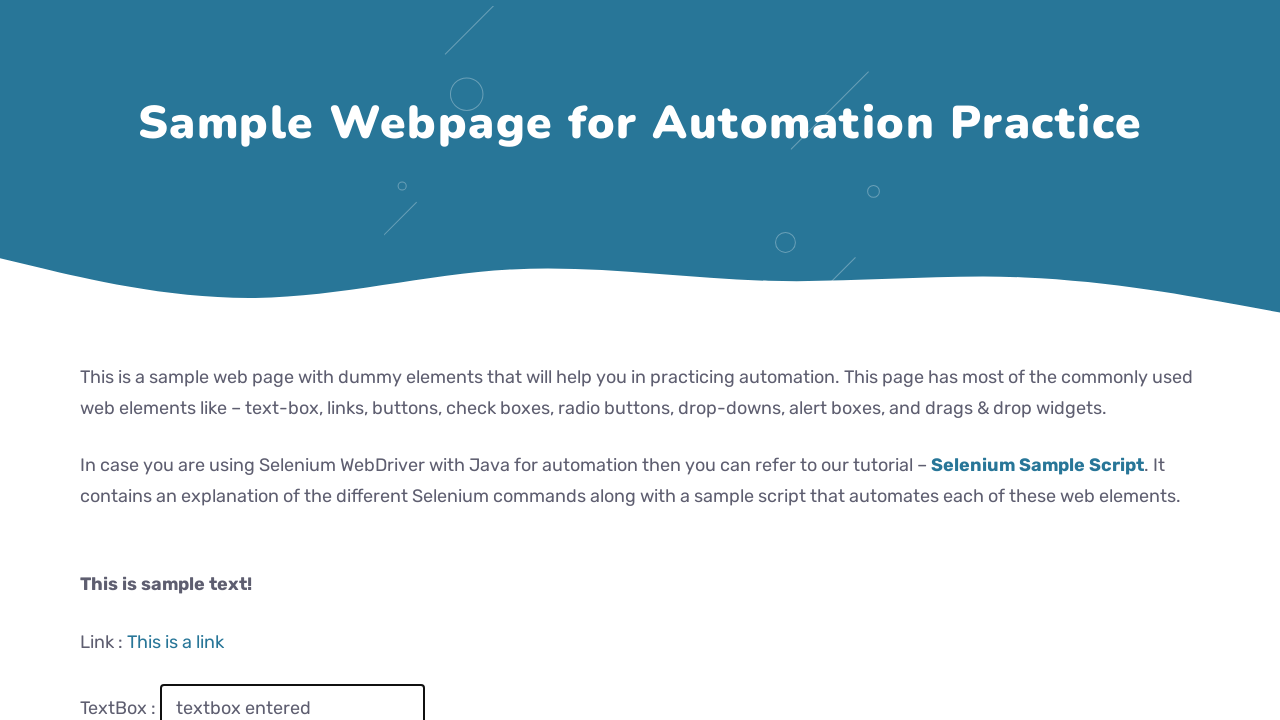

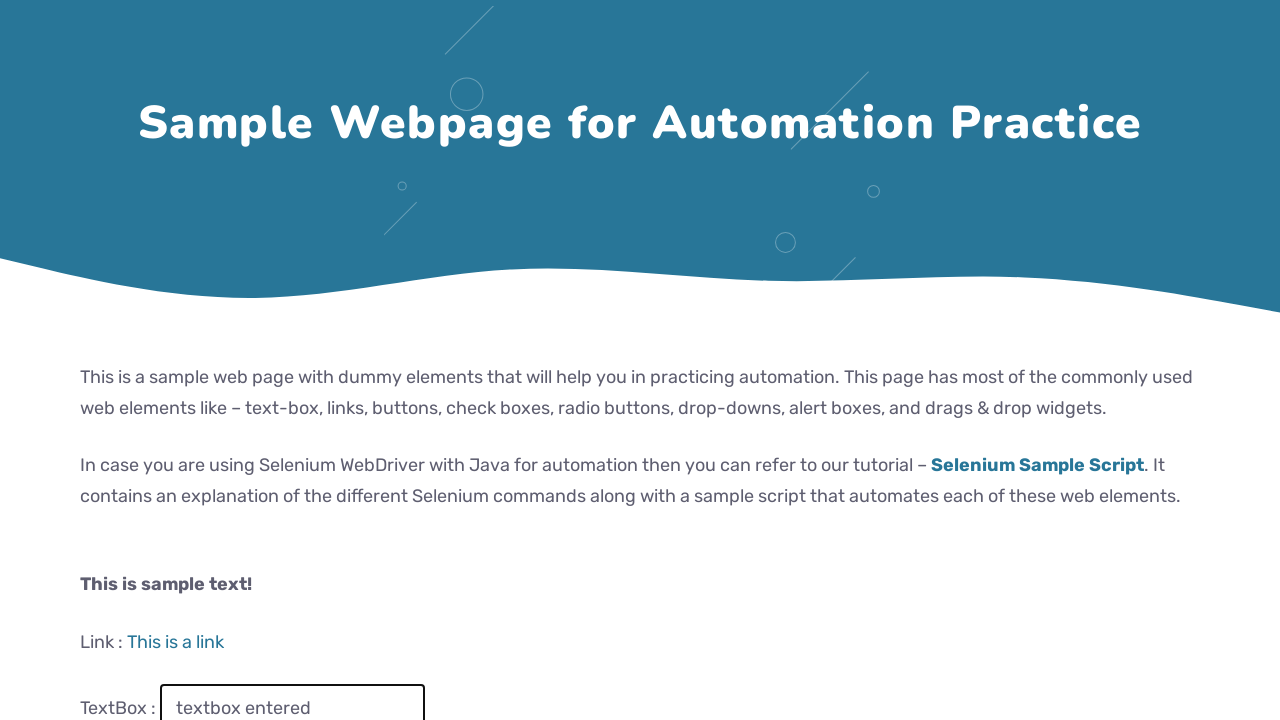